Tests iframe interaction by switching into an iframe to verify content, then switching back to the parent frame to verify the main page content

Starting URL: https://practice.cydeo.com/iframe

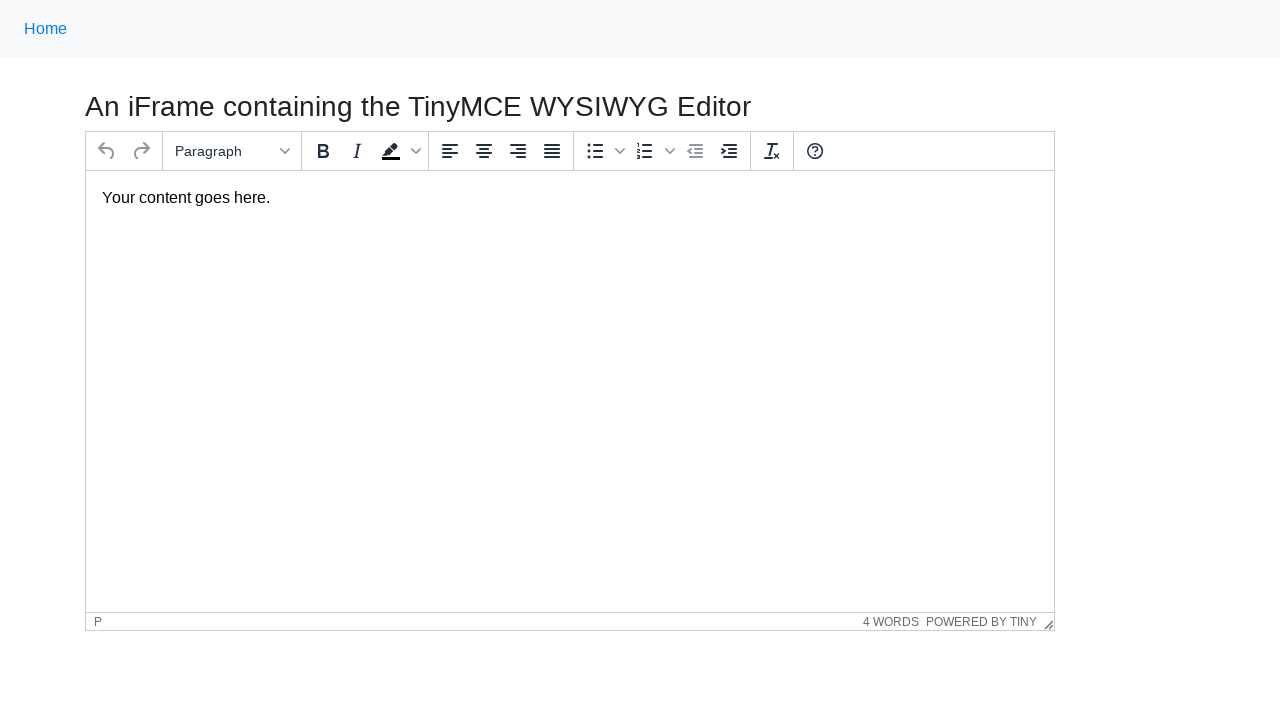

Navigated to iframe practice page
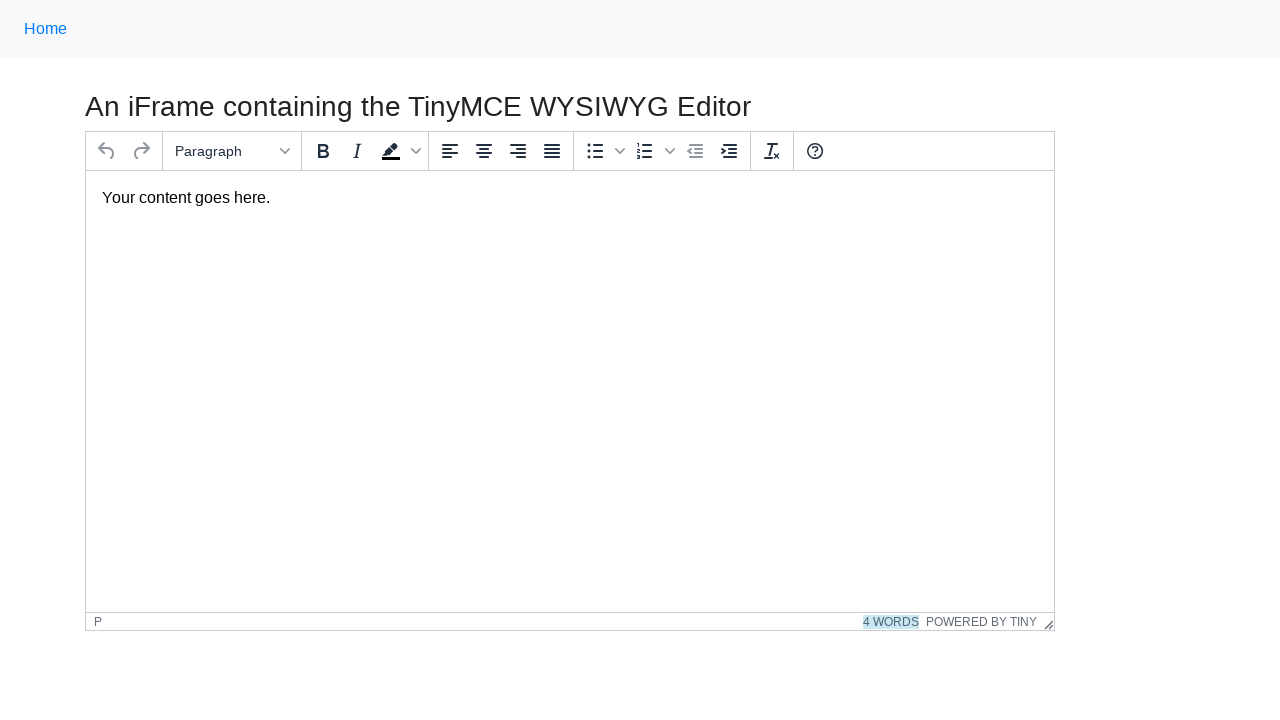

Located iframe element with id 'mce_0_ifr'
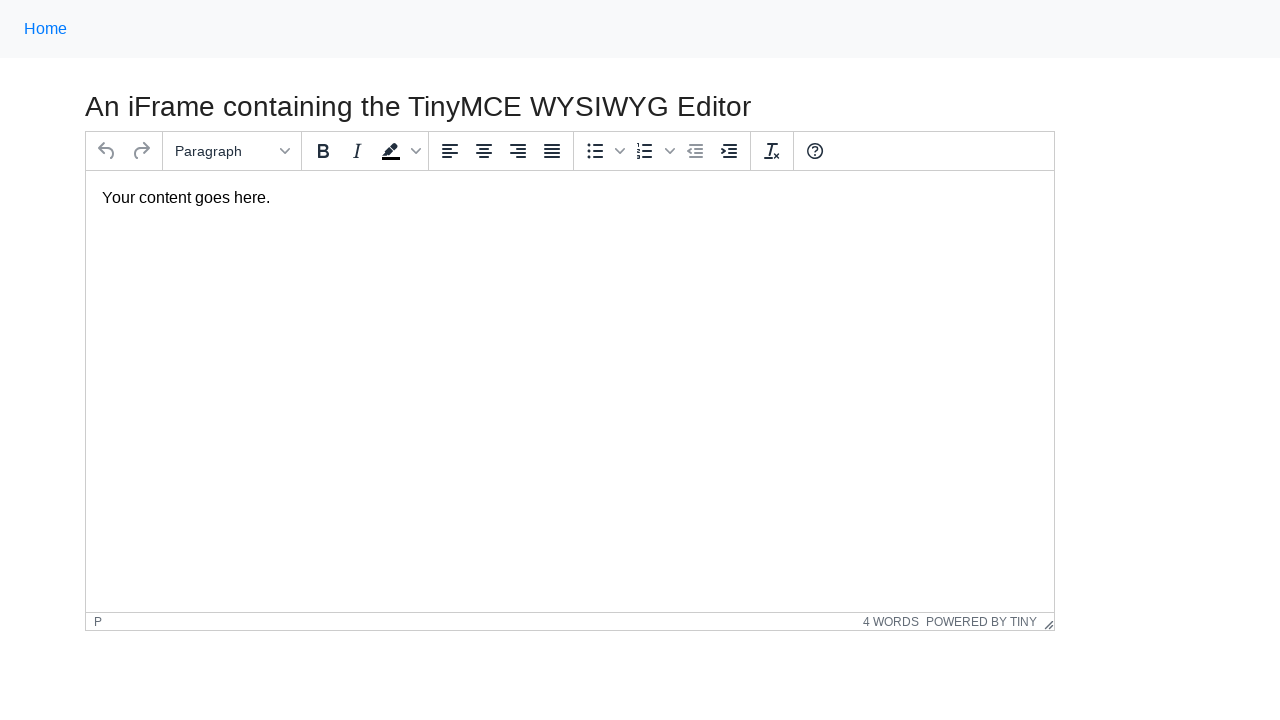

Located paragraph element inside iframe with text 'Your content goes here.'
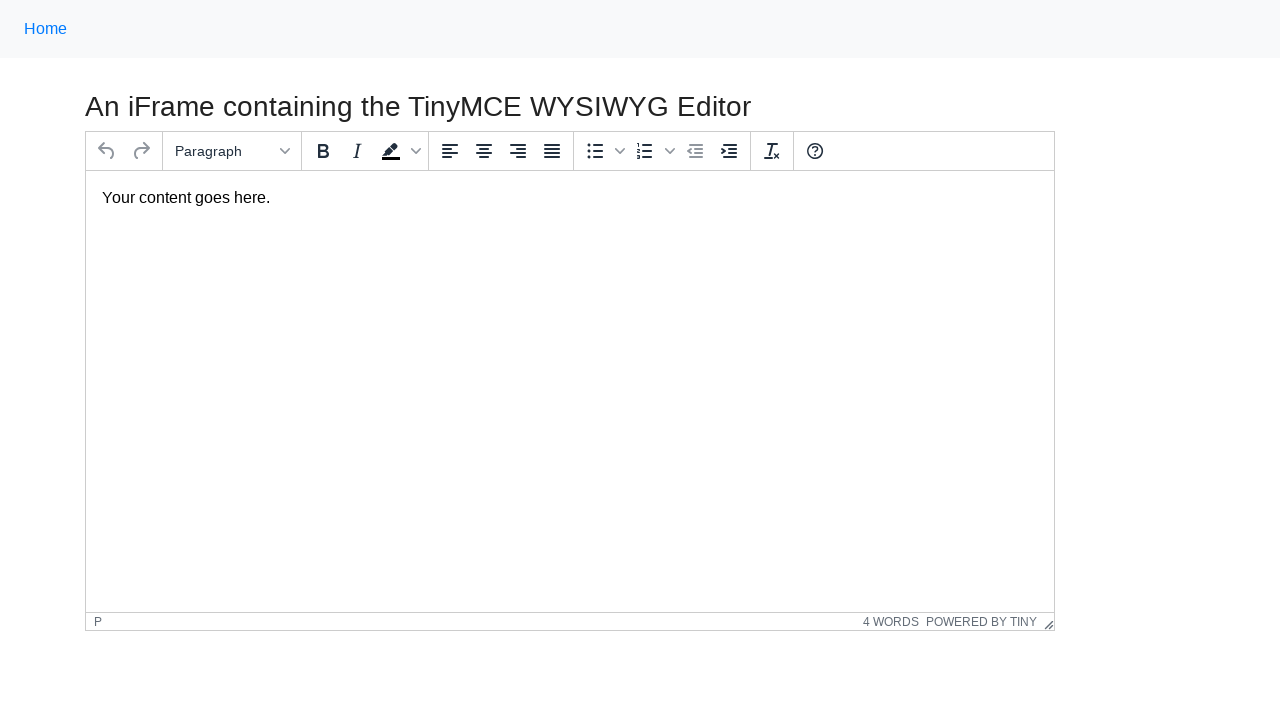

Verified paragraph text inside iframe is visible
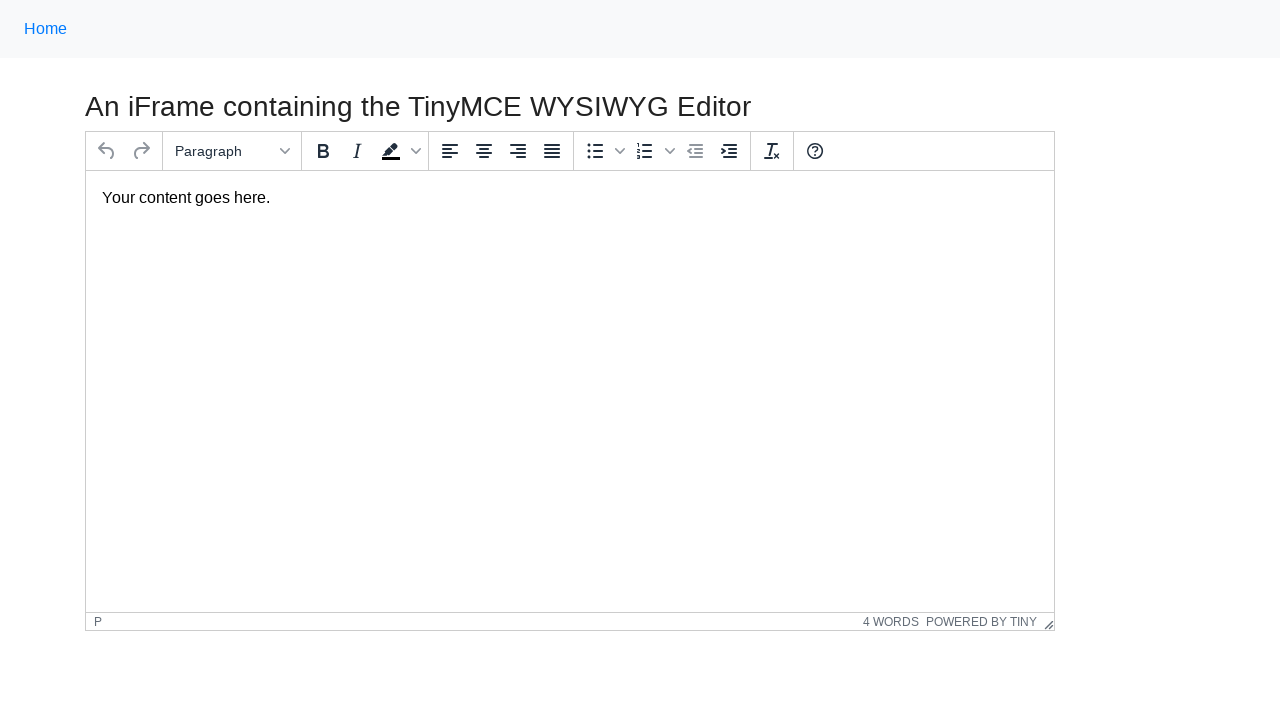

Located h3 heading in main frame
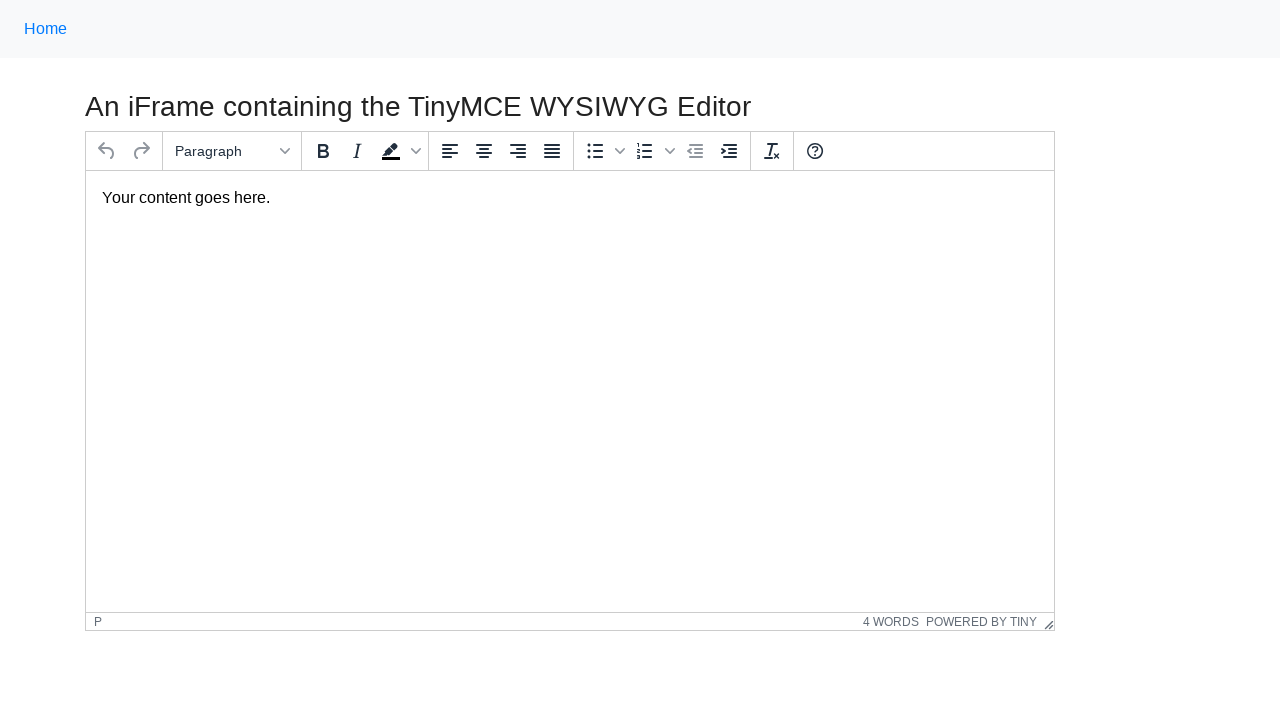

Verified h3 heading in main frame is visible
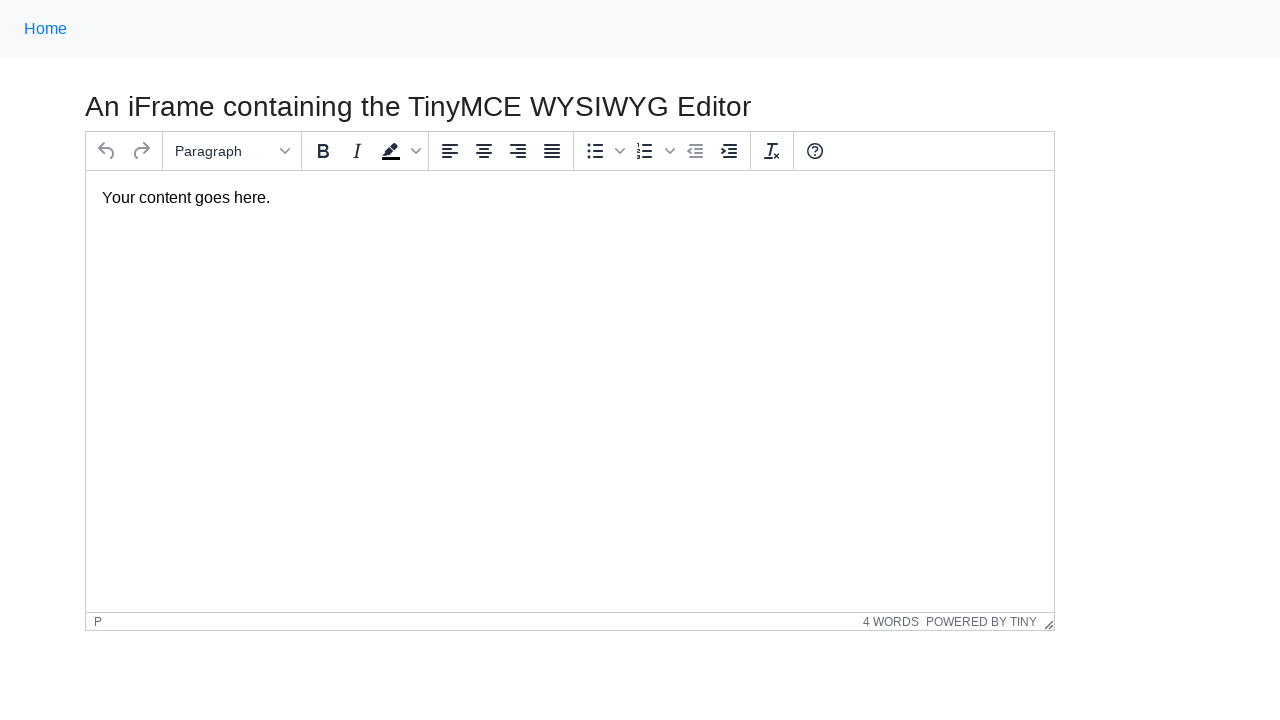

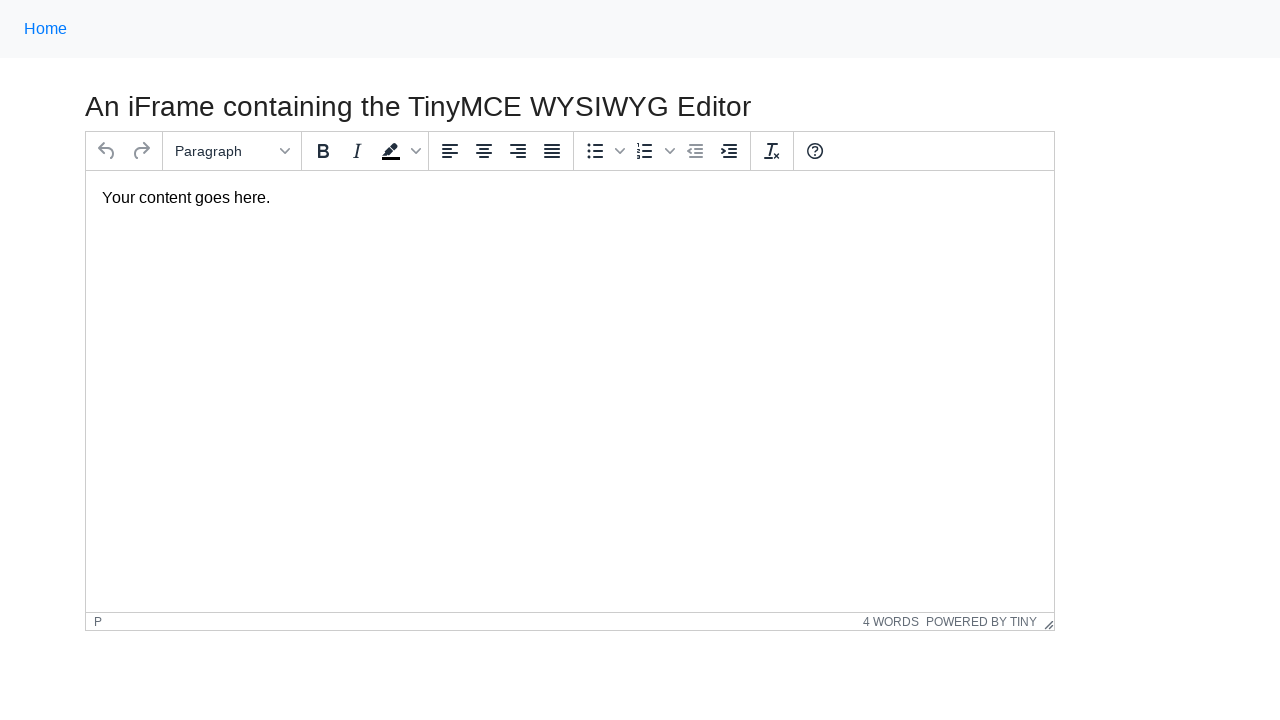